Tests that a web table is properly sorted by clicking the header column and verifying the items are in alphabetical order

Starting URL: https://rahulshettyacademy.com/seleniumPractise/#/offers

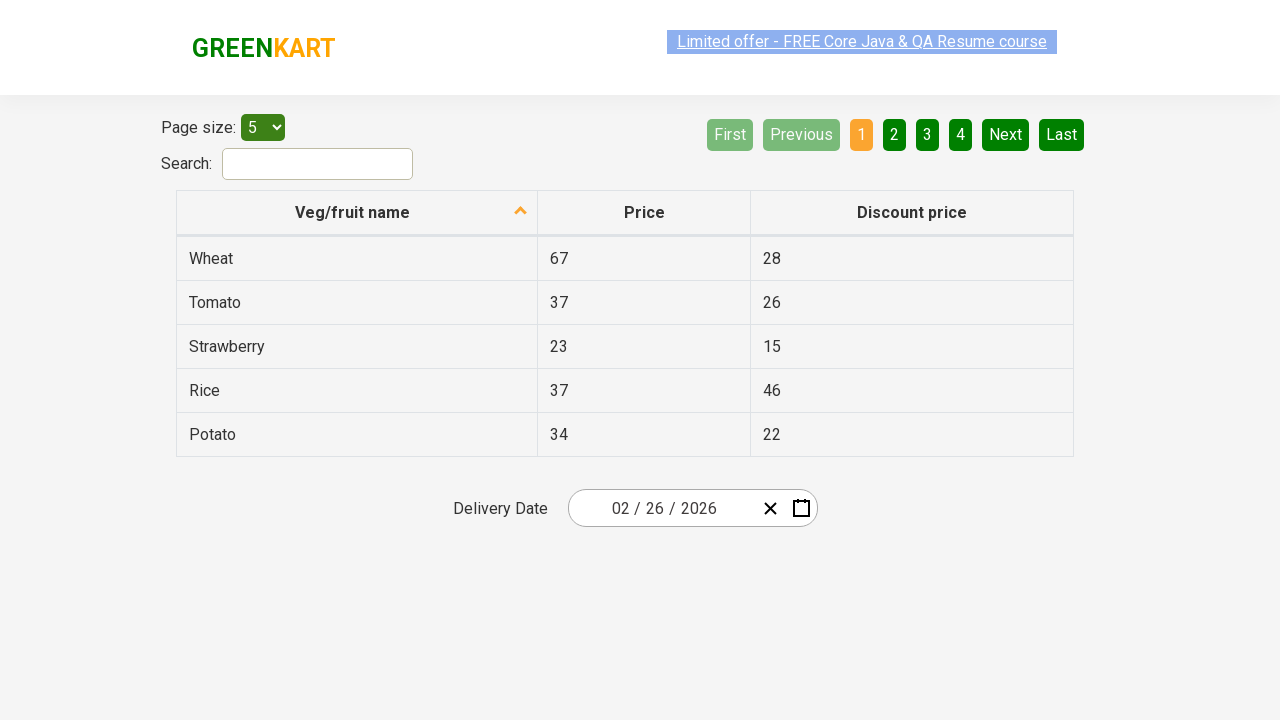

Navigated to web table offers page
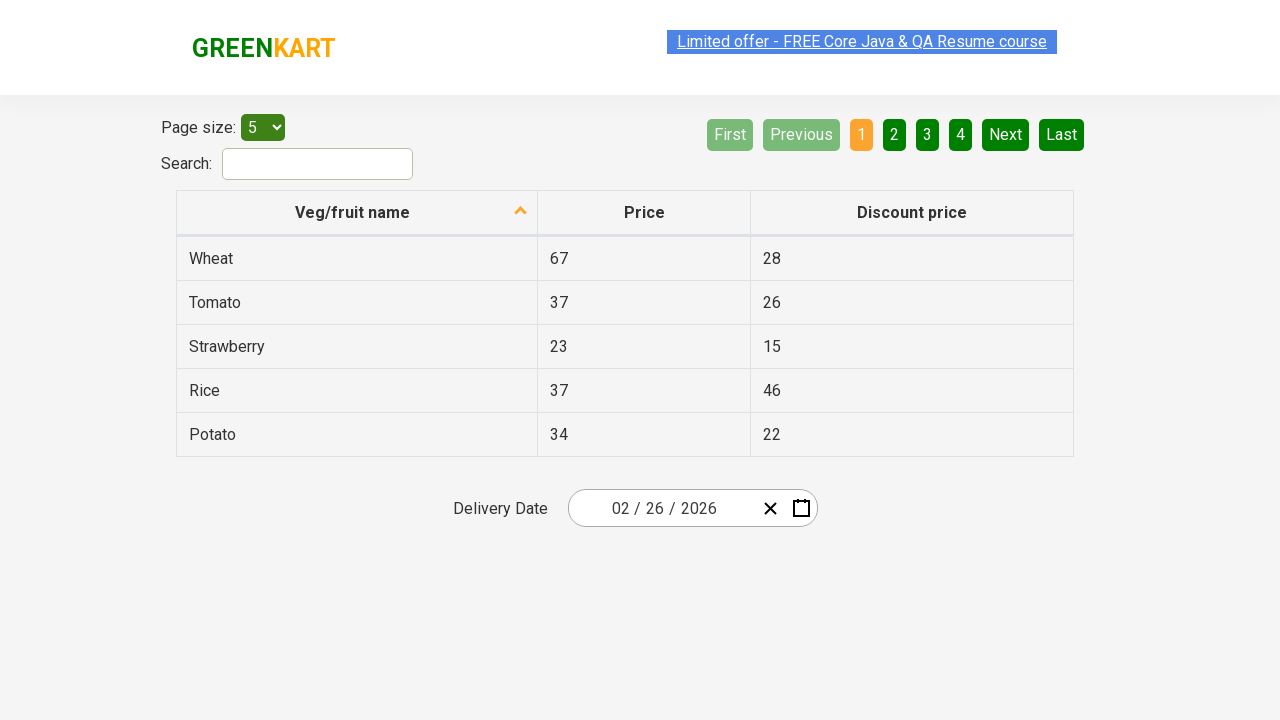

Clicked on first table header to sort at (357, 213) on tr th
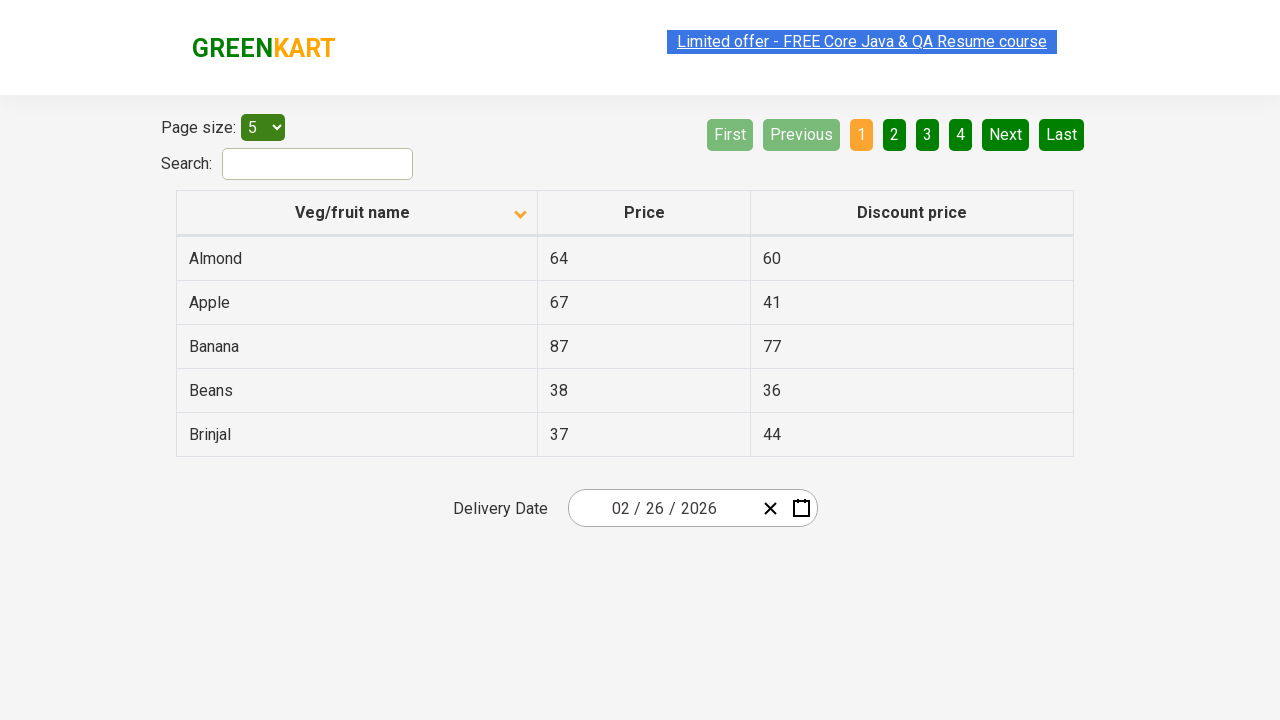

Retrieved all items from first column
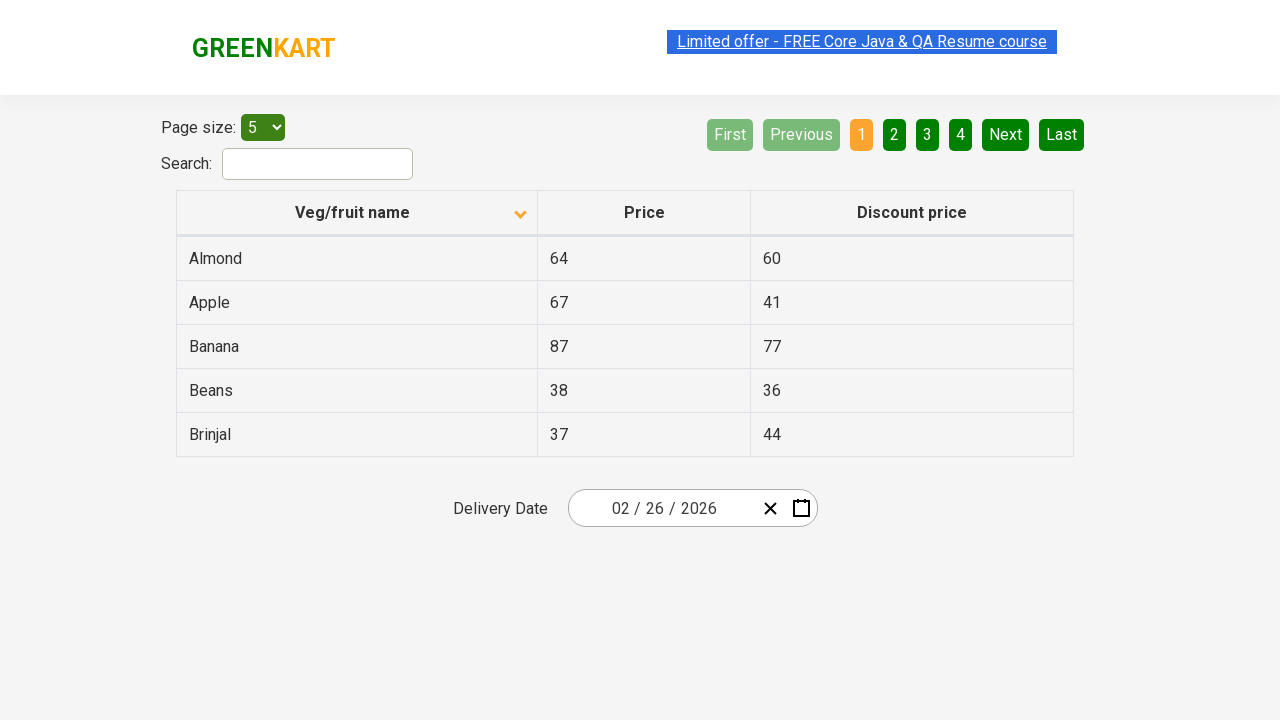

Verified that table items are sorted alphabetically
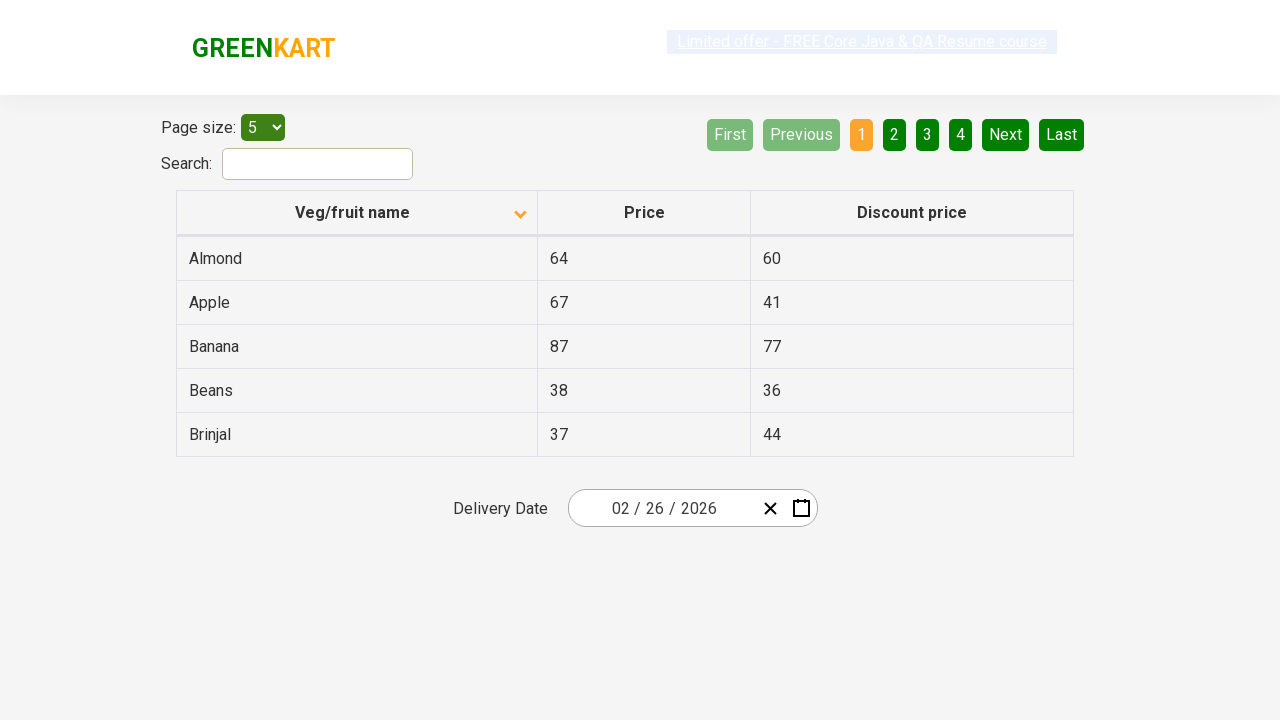

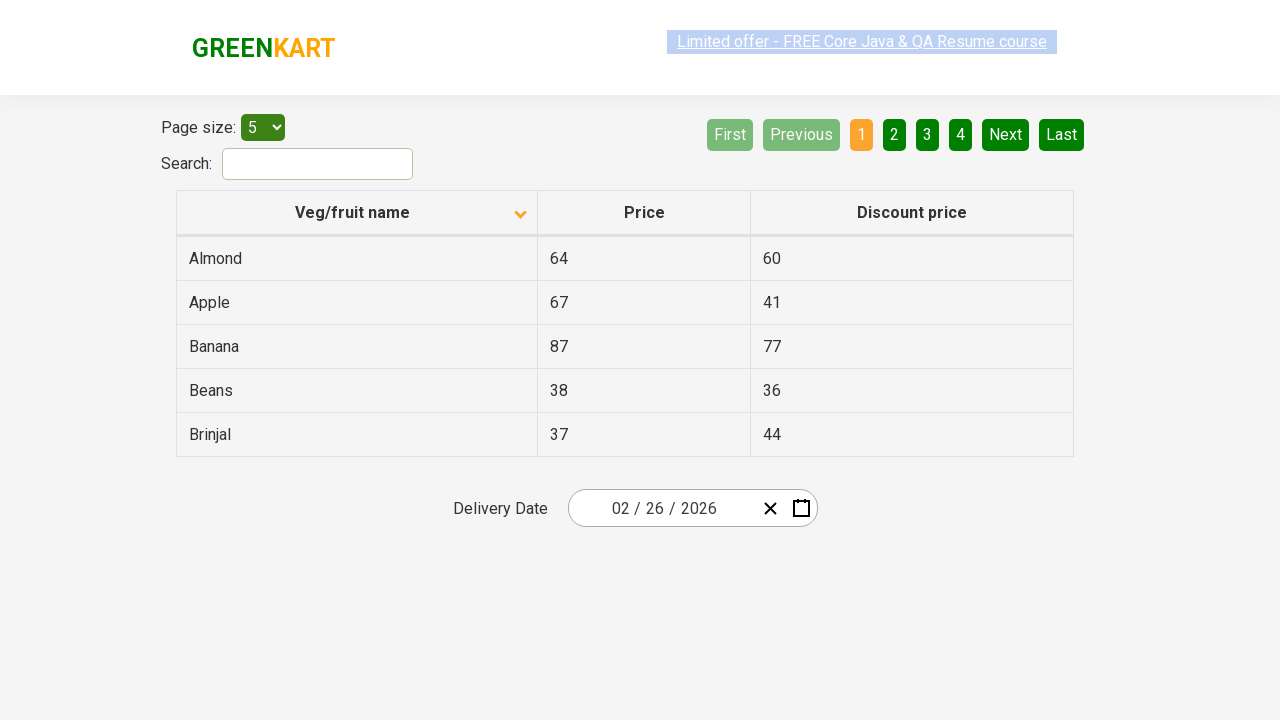